Tests pagination on a product category page by verifying pagination details show 5 pages and navigating through product pages

Starting URL: https://ecommerce-playground.lambdatest.io/index.php?route=product/category&path=25_28

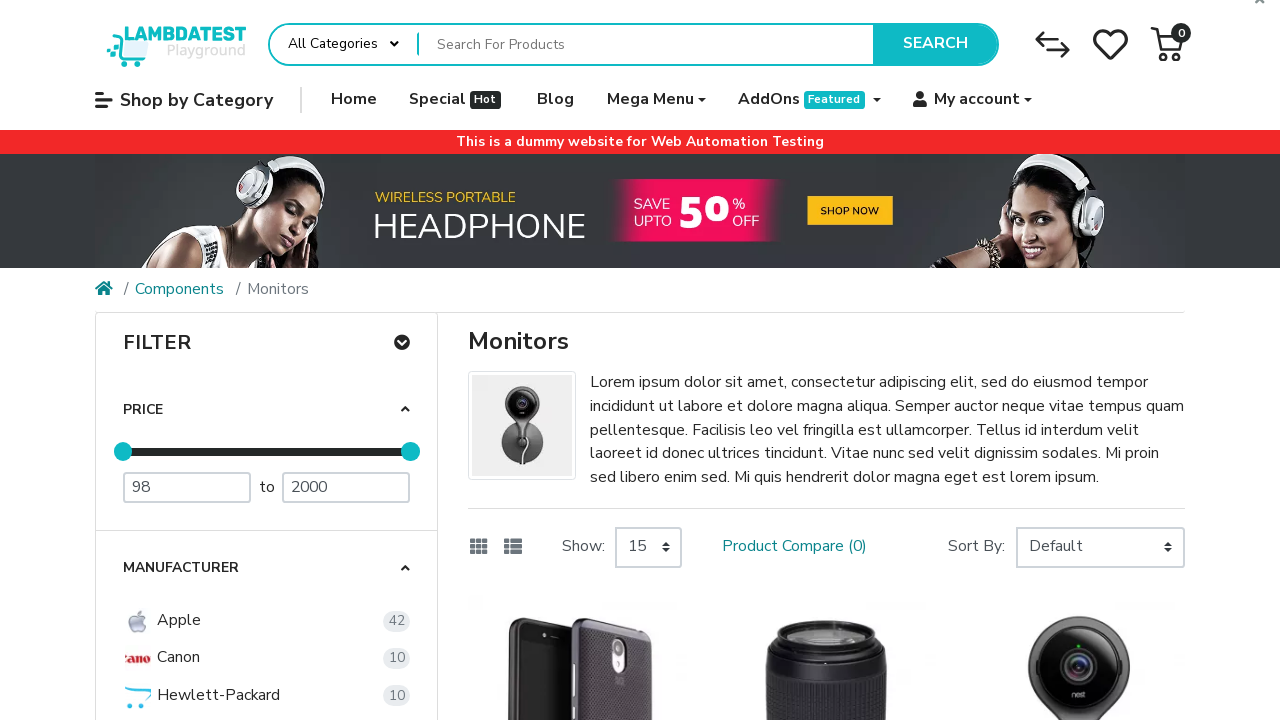

Retrieved pagination info text content
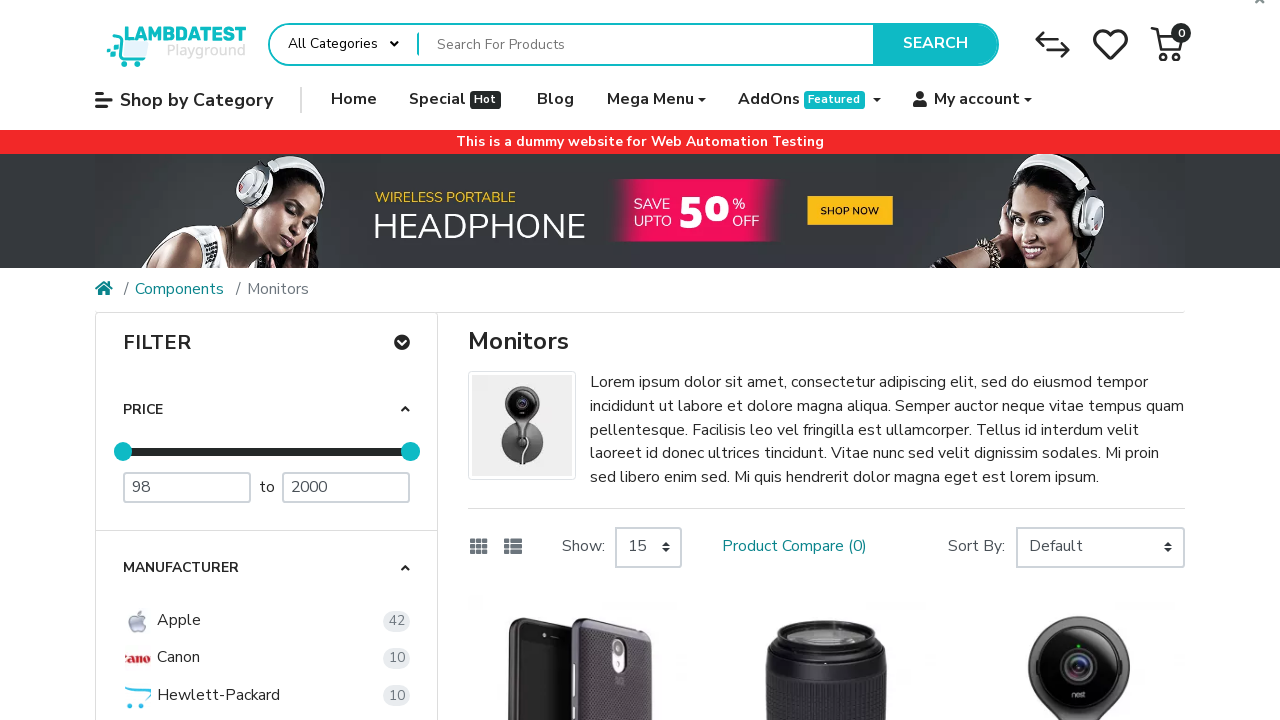

Verified pagination details show 5 pages
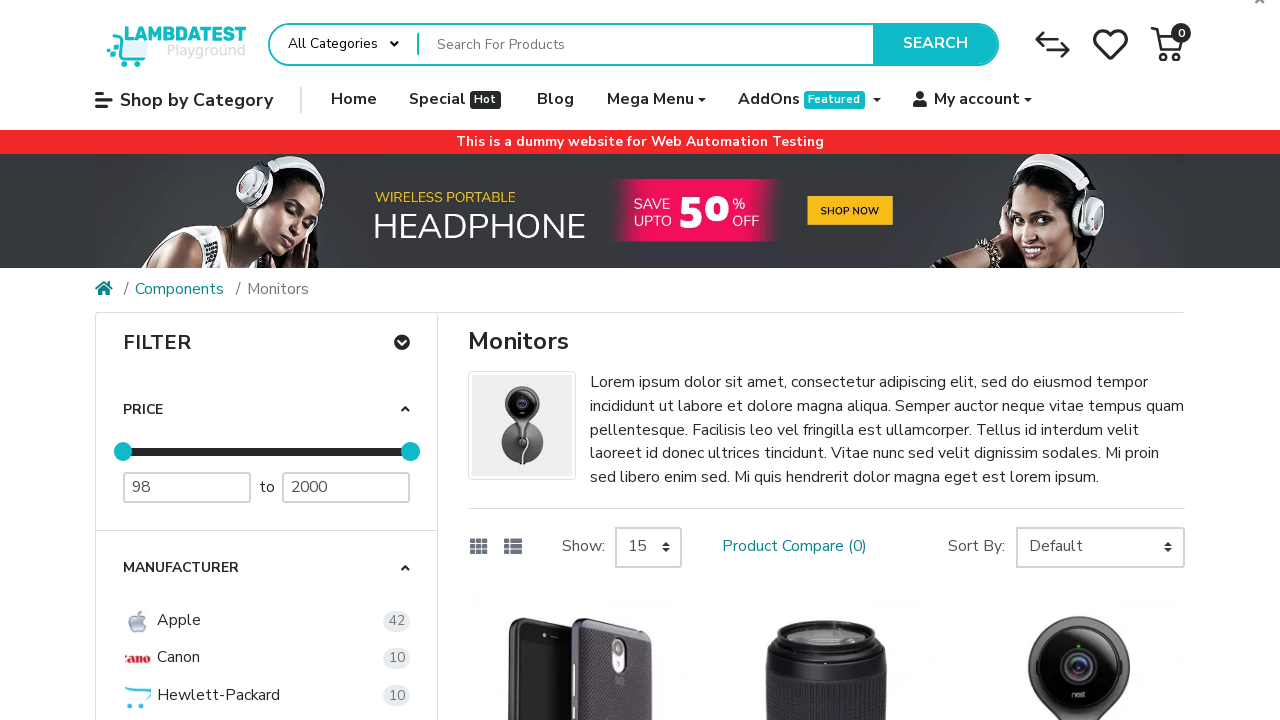

Clicked pagination link for page 2 at (525, 440) on .pagination a:has-text('2')
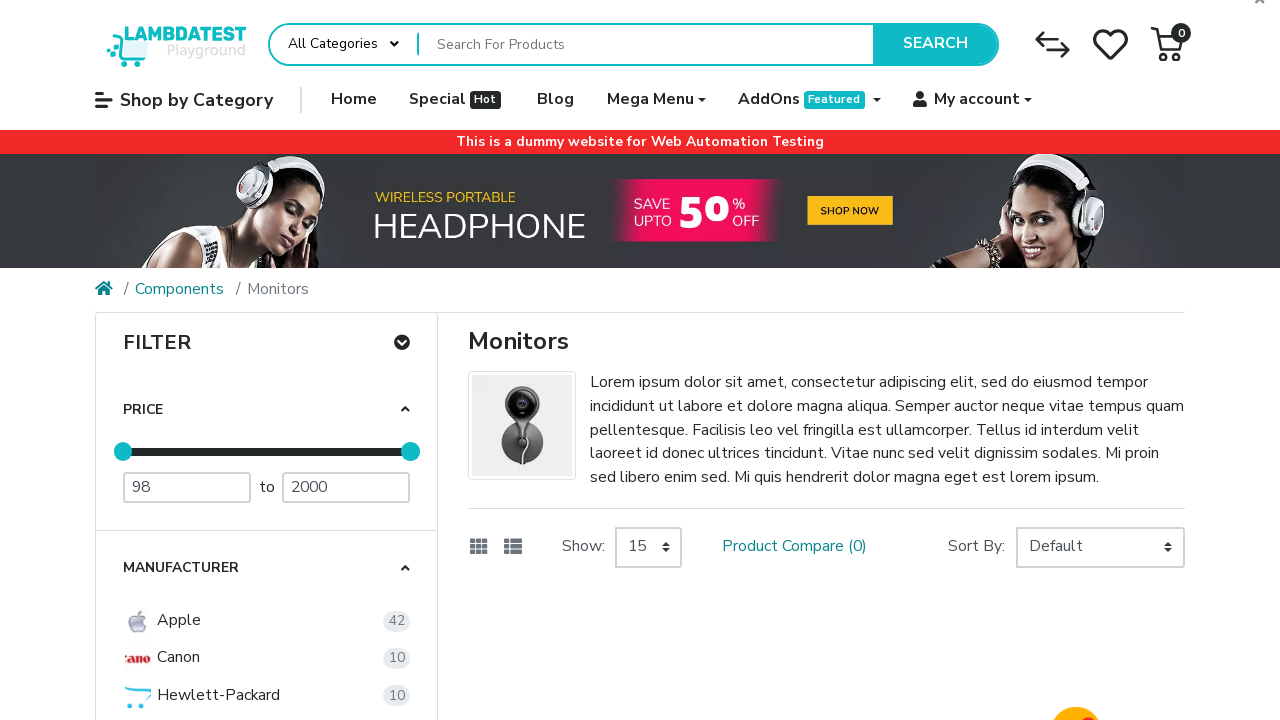

Page 2 content loaded successfully
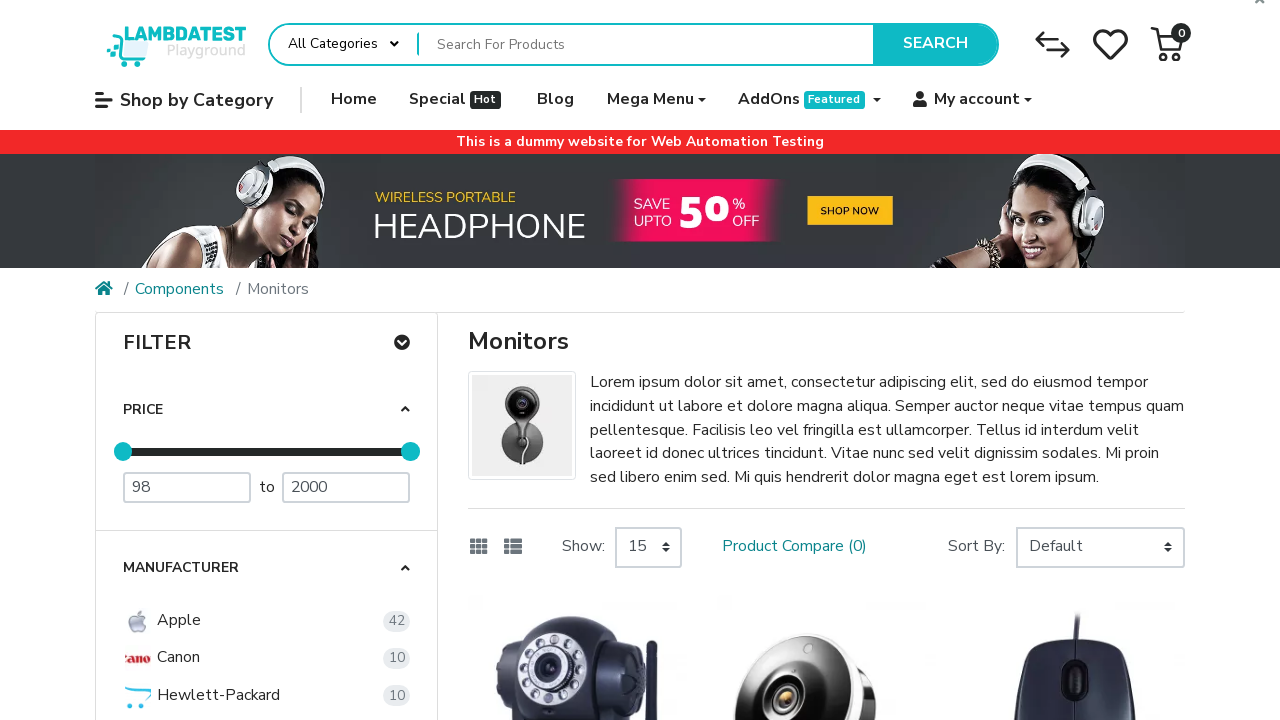

Clicked pagination link for page 3 at (652, 440) on .pagination a:has-text('3')
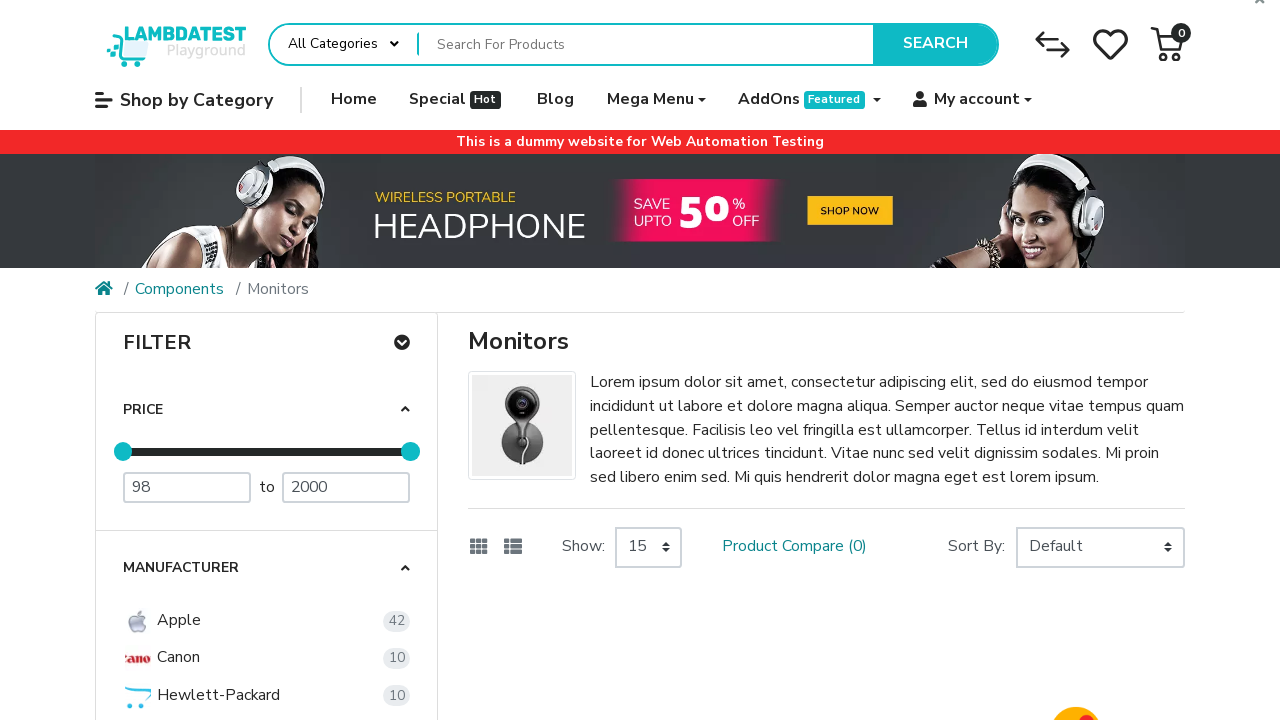

Page 3 content loaded successfully
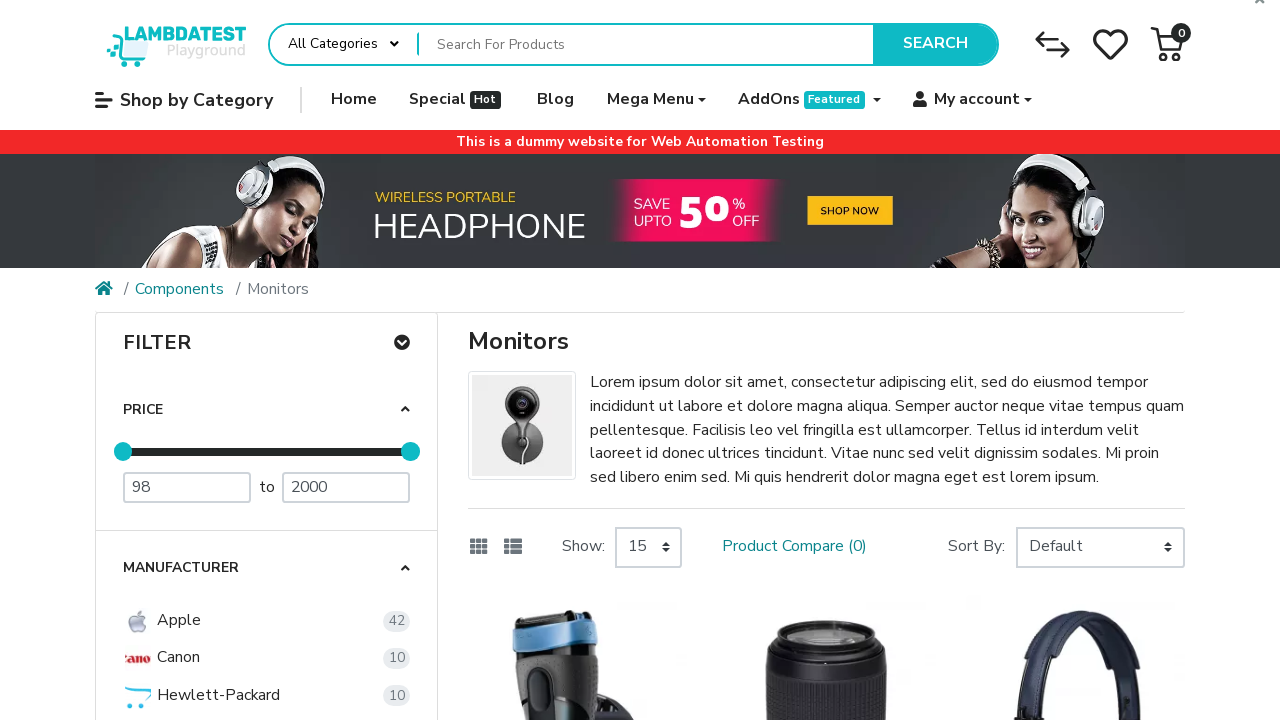

Clicked pagination link for page 4 at (693, 440) on .pagination a:has-text('4')
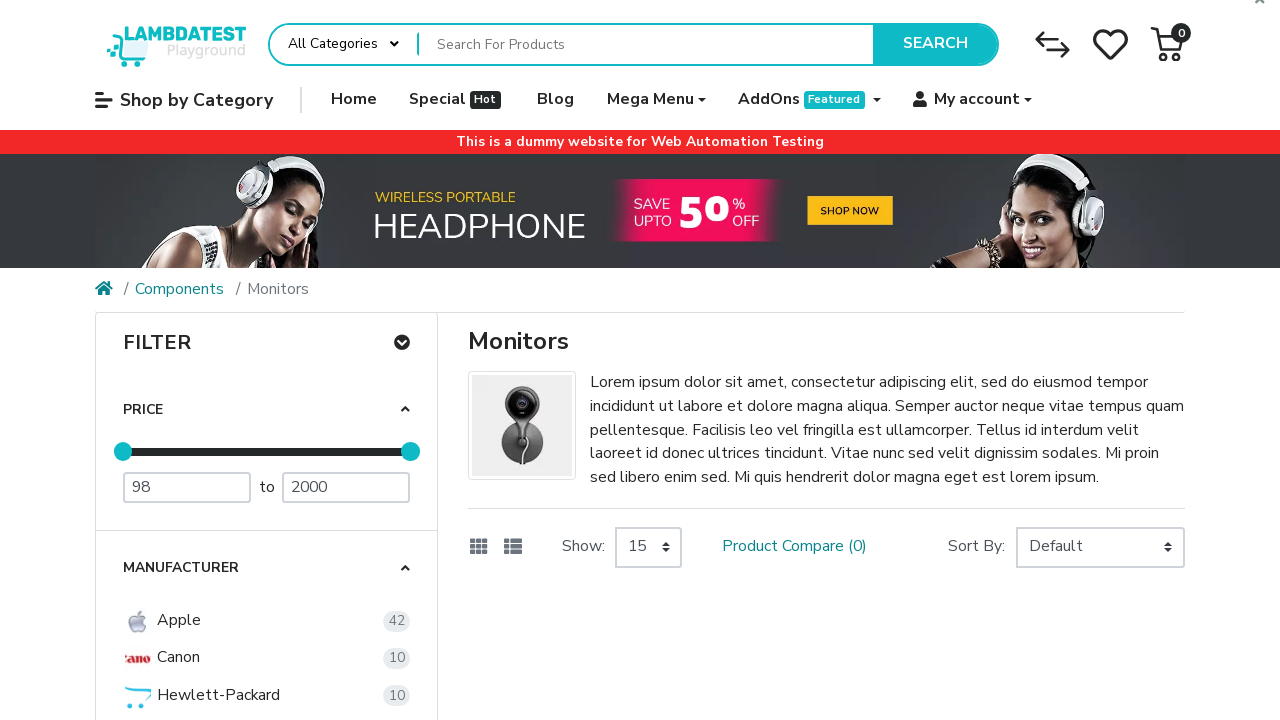

Page 4 content loaded successfully
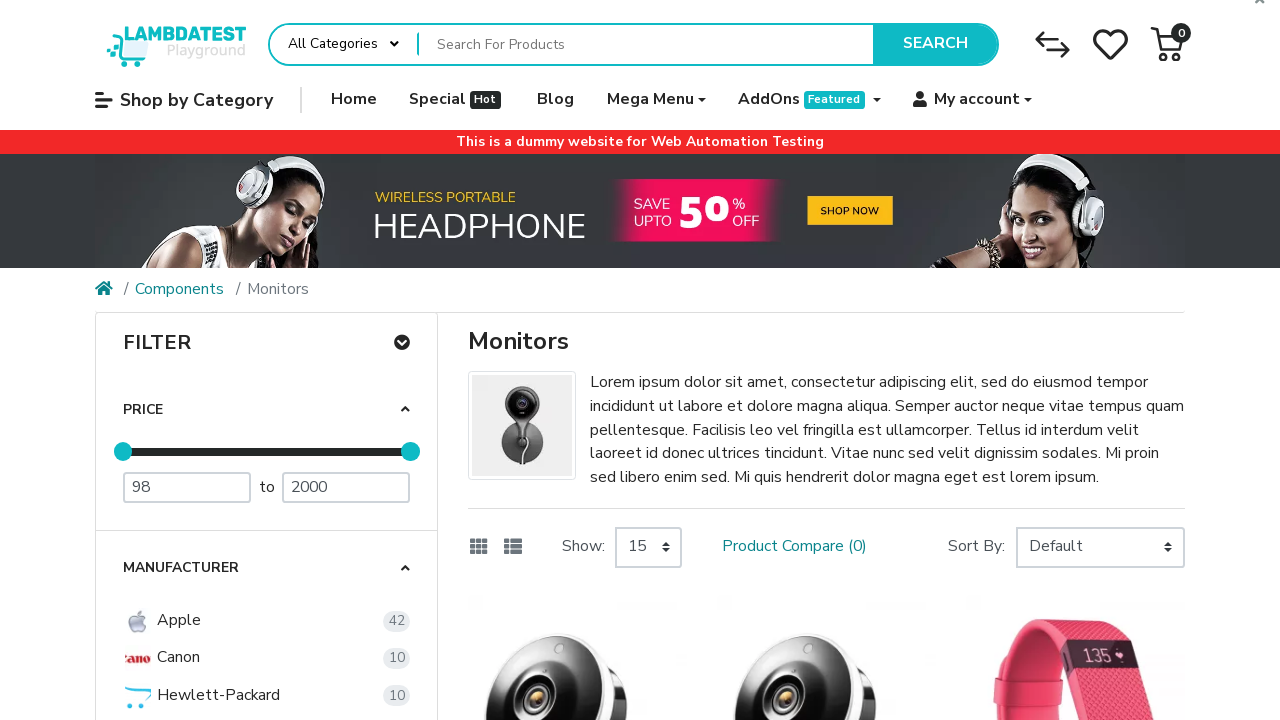

Clicked pagination link for page 5 at (733, 440) on .pagination a:has-text('5')
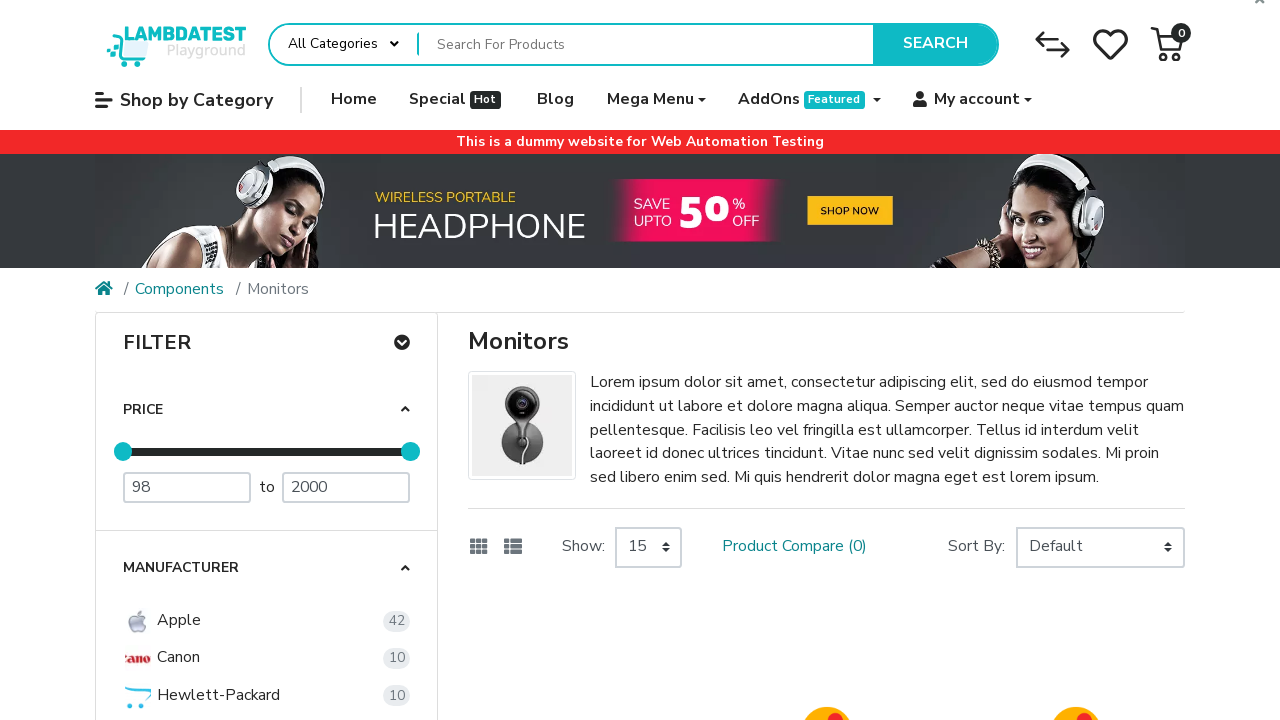

Page 5 content loaded successfully
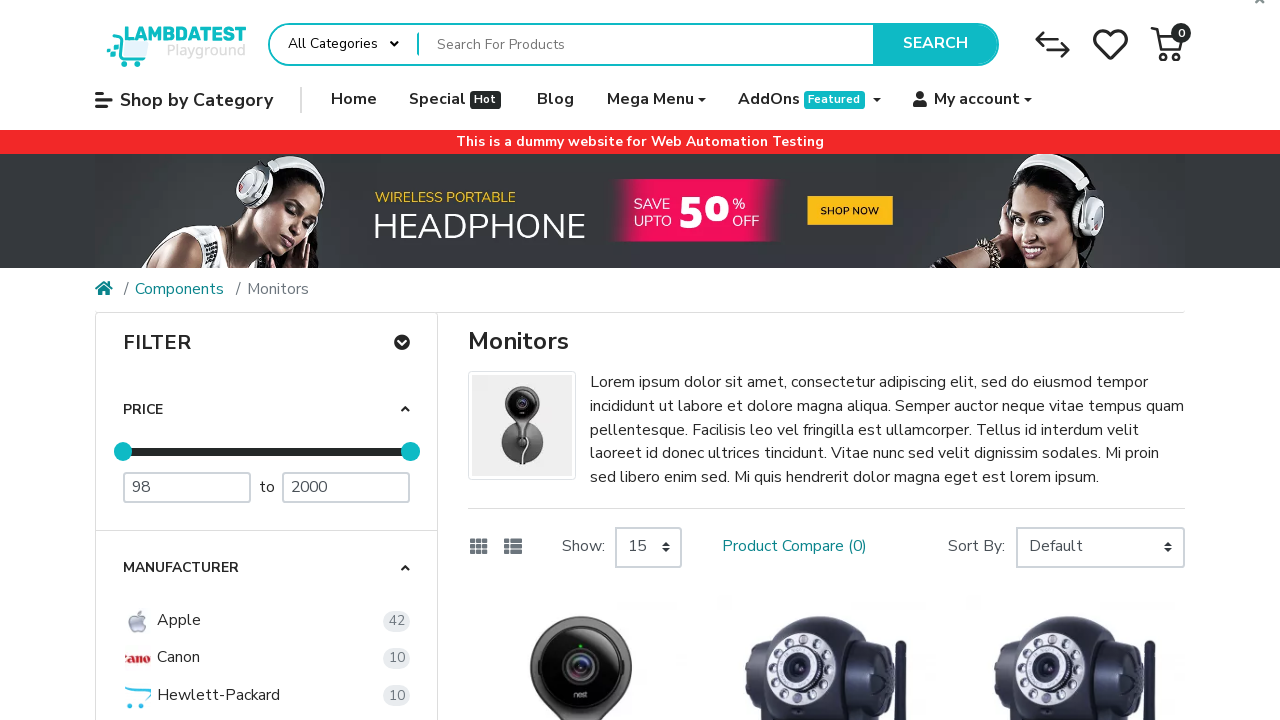

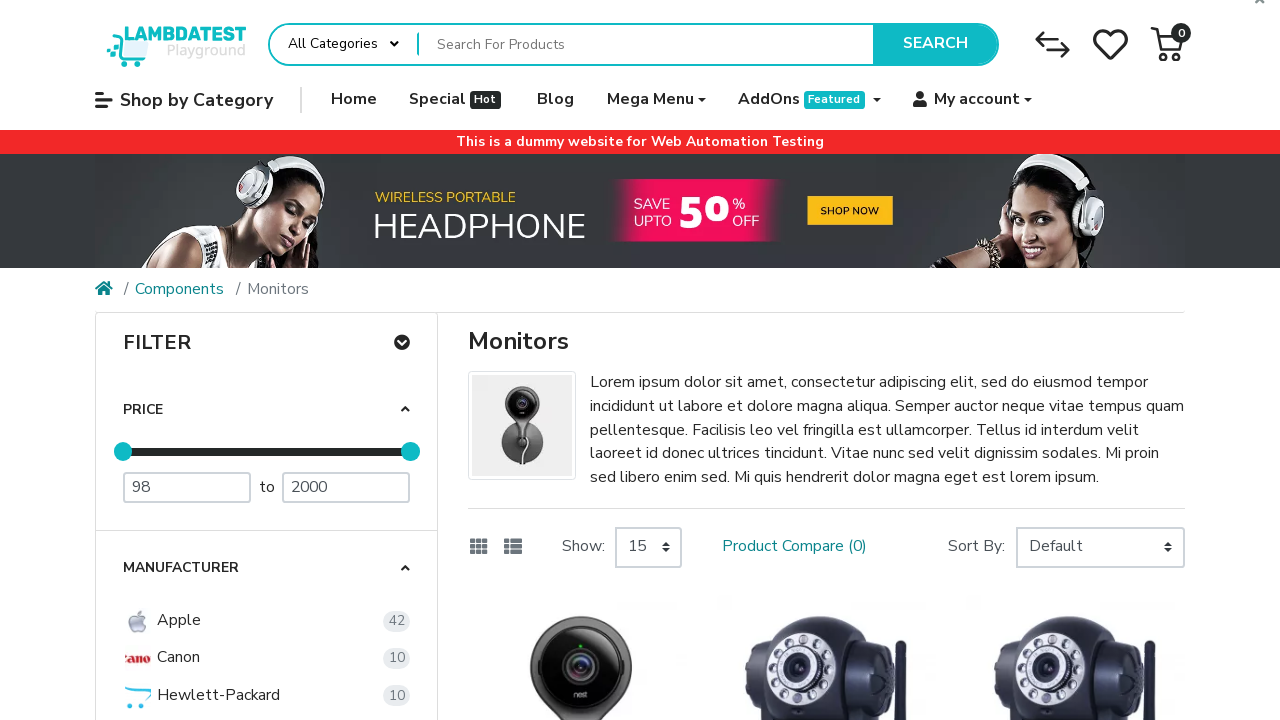